Tests search functionality by typing different names into a search field on a banking demo site

Starting URL: http://zero.webappsecurity.com/index.html

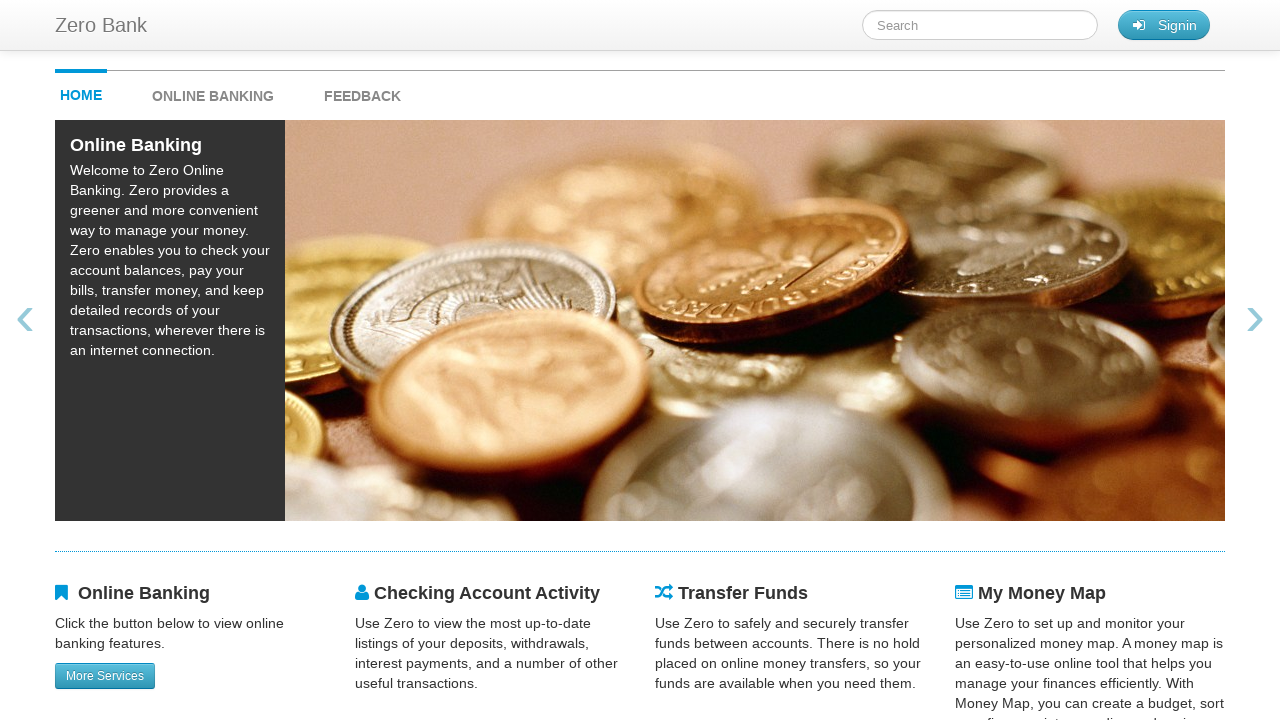

Filled search field with 'Juveria' on #searchTerm
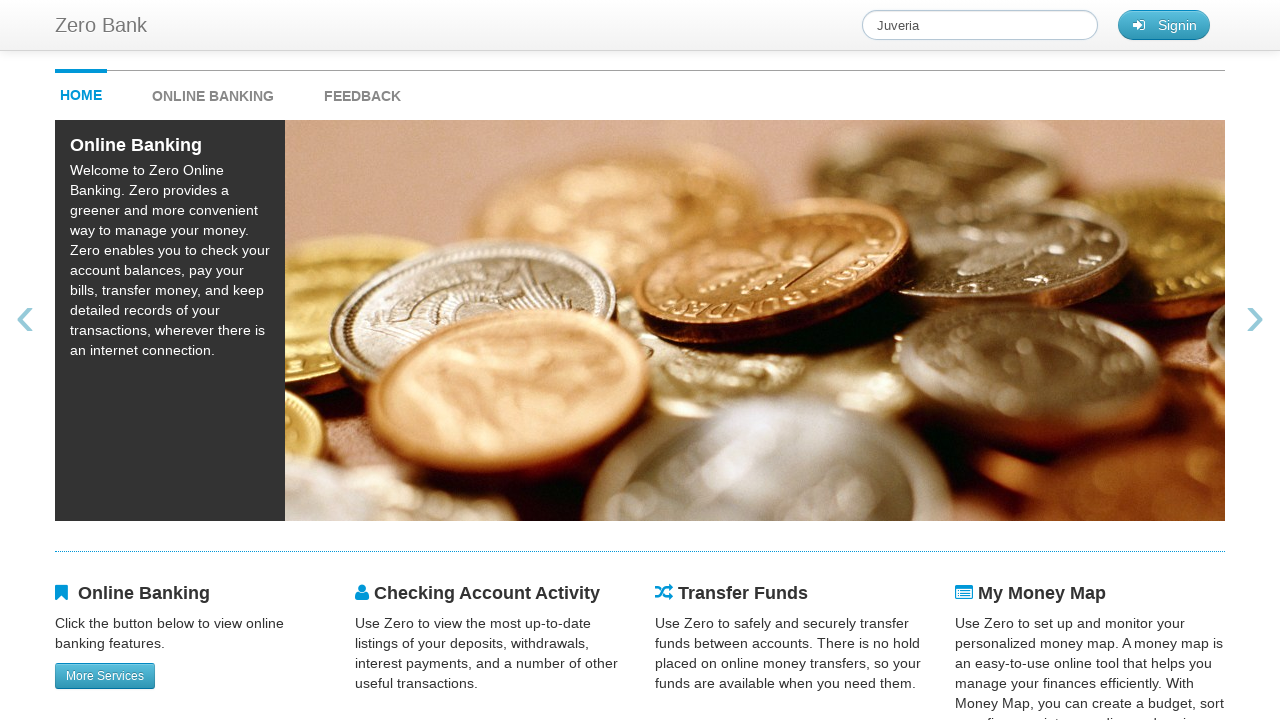

Waited 1000ms for search to process
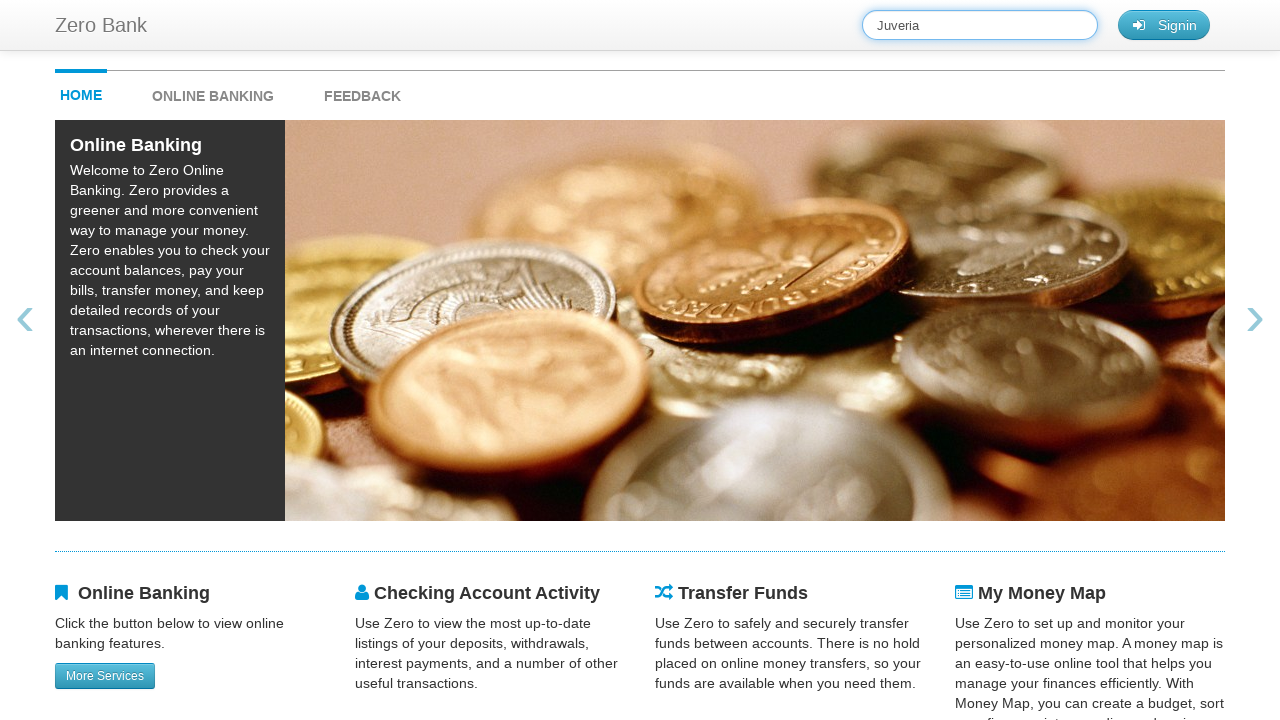

Filled search field with 'Bristy' on #searchTerm
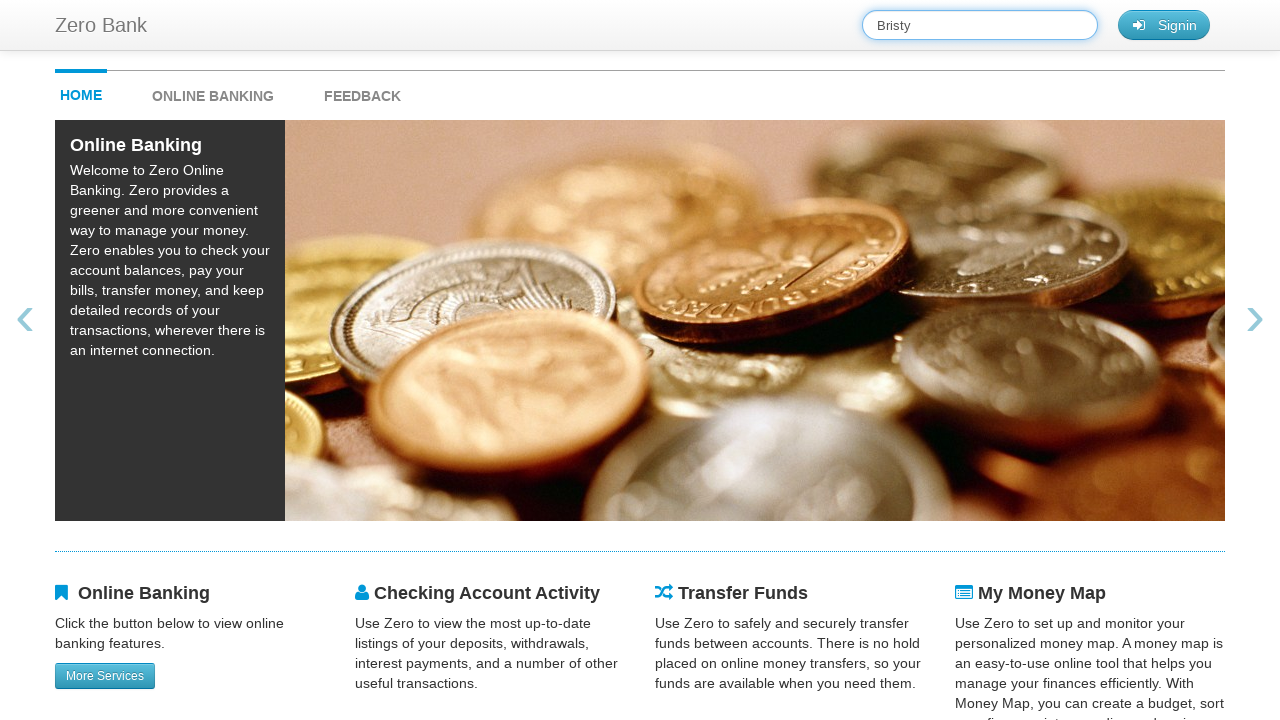

Waited 1000ms for search to process
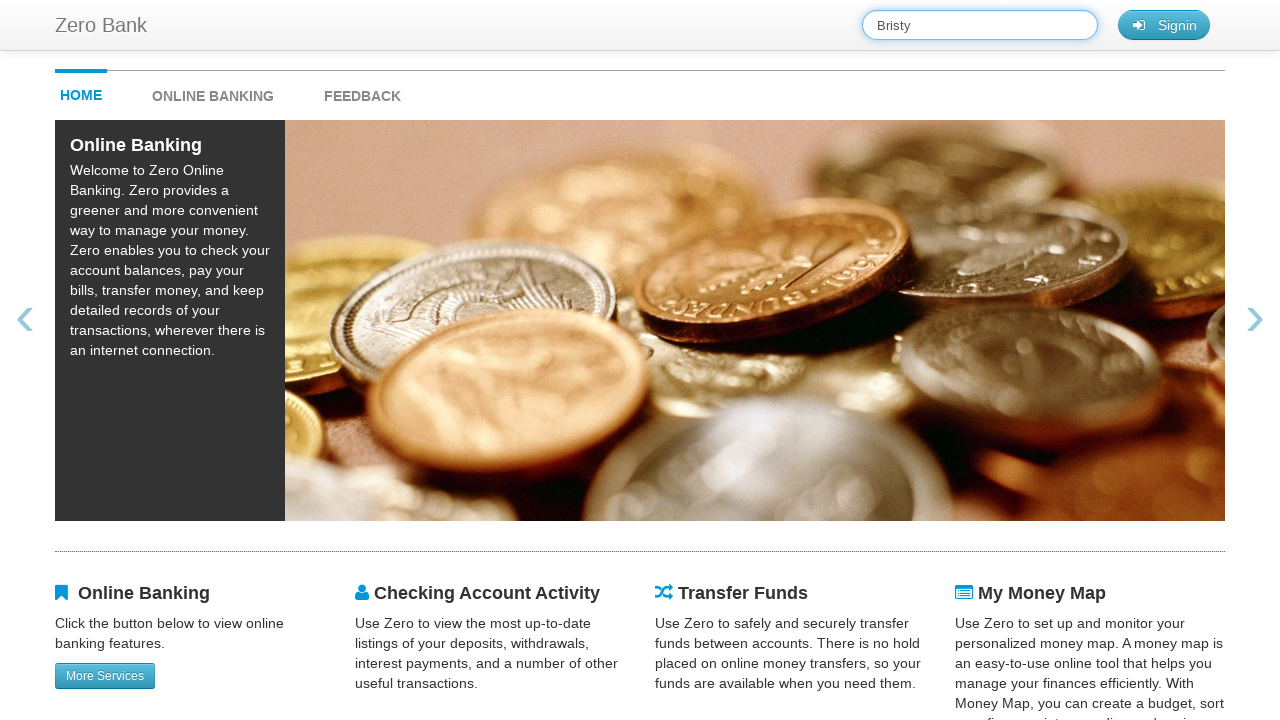

Filled search field with 'Mukta' on #searchTerm
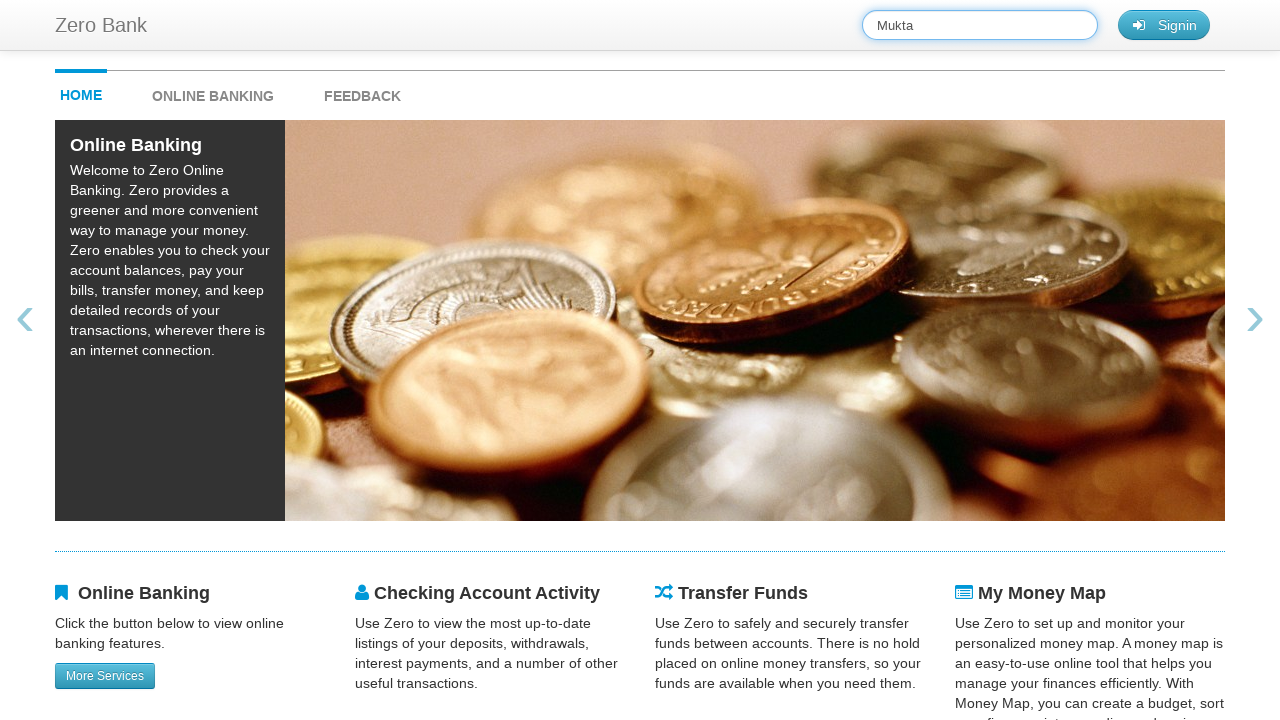

Waited 1000ms for search to process
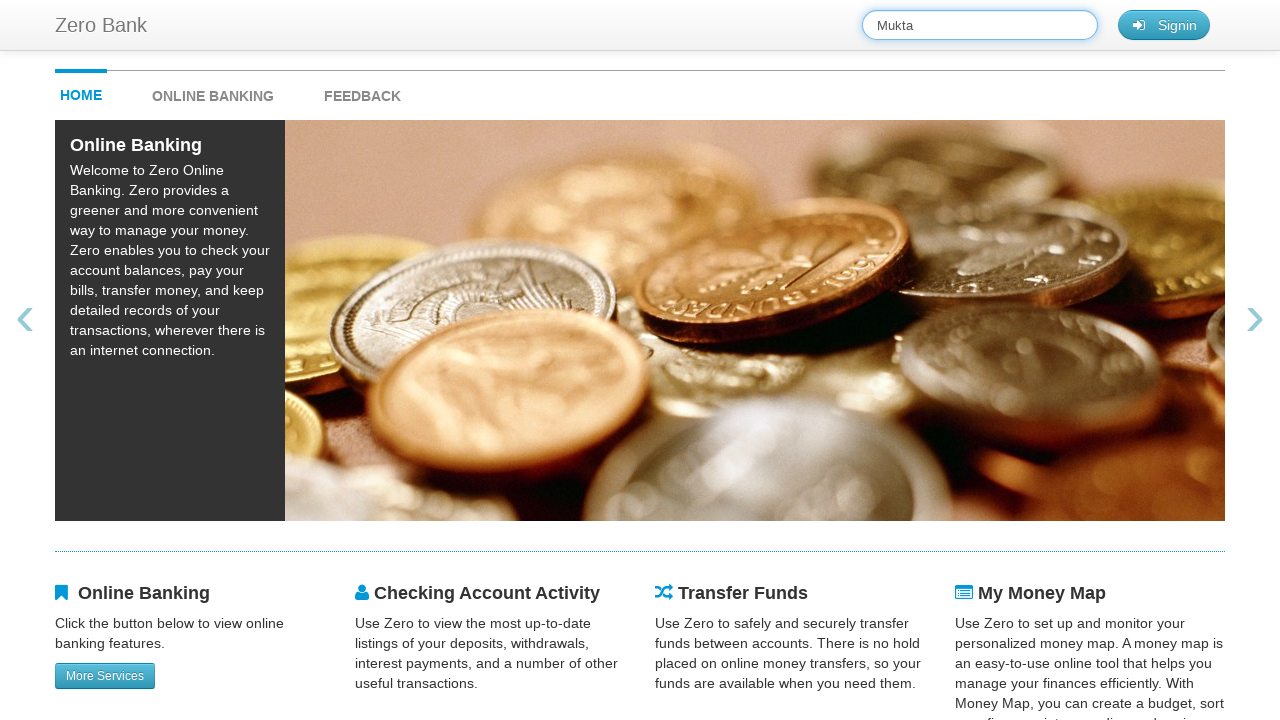

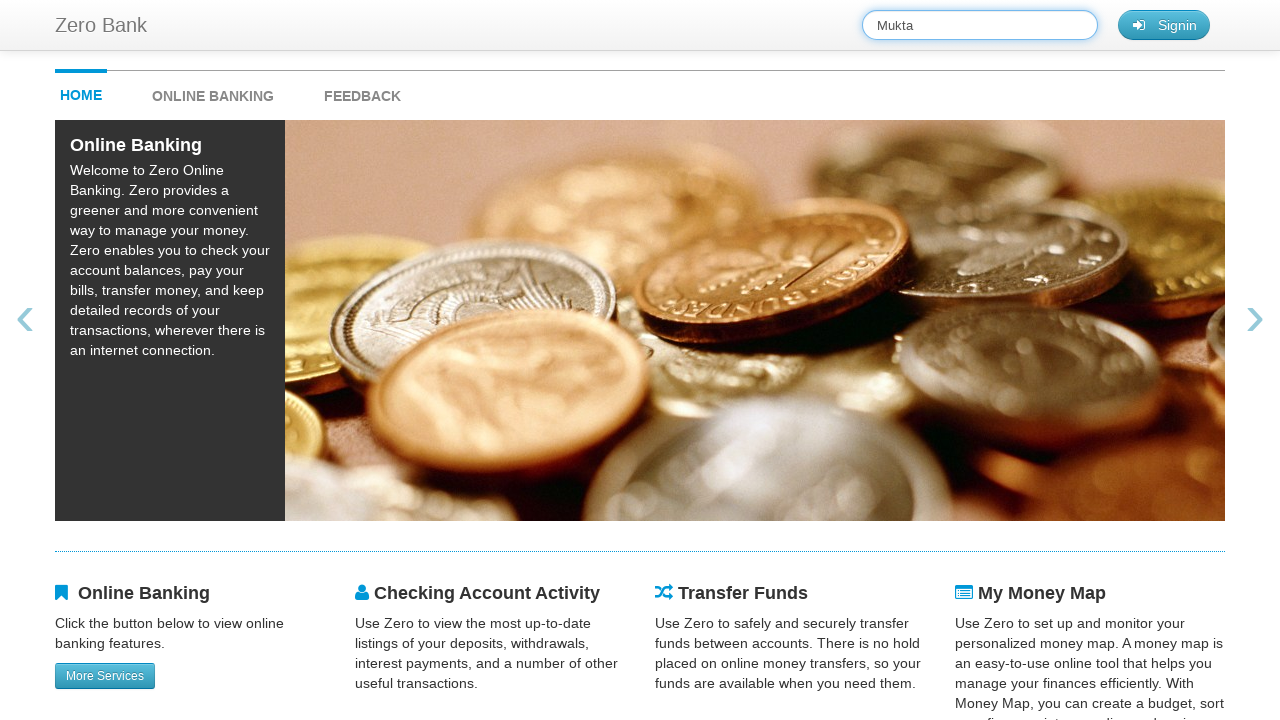